Tests multiple window handling by clicking a button that opens new windows and iterating through the window handles

Starting URL: https://www.hyrtutorials.com/p/window-handles-practice.html

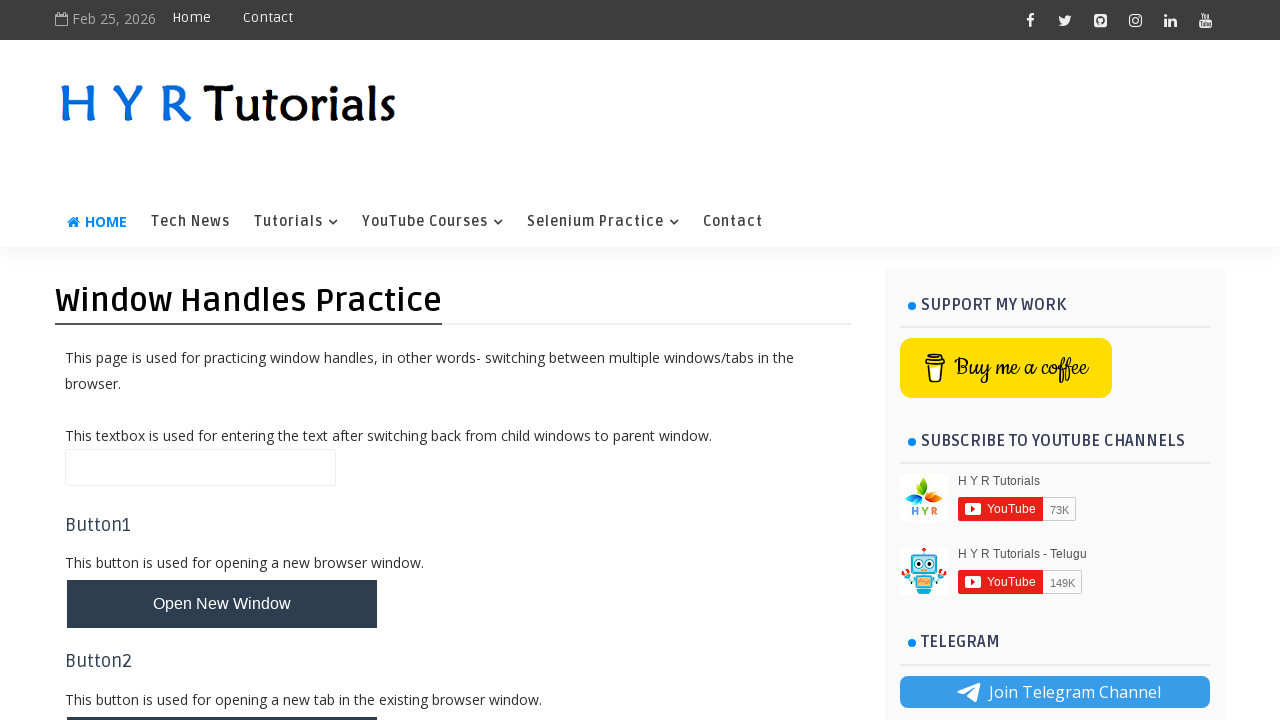

Clicked button to open new windows at (222, 361) on #newWindowsBtn
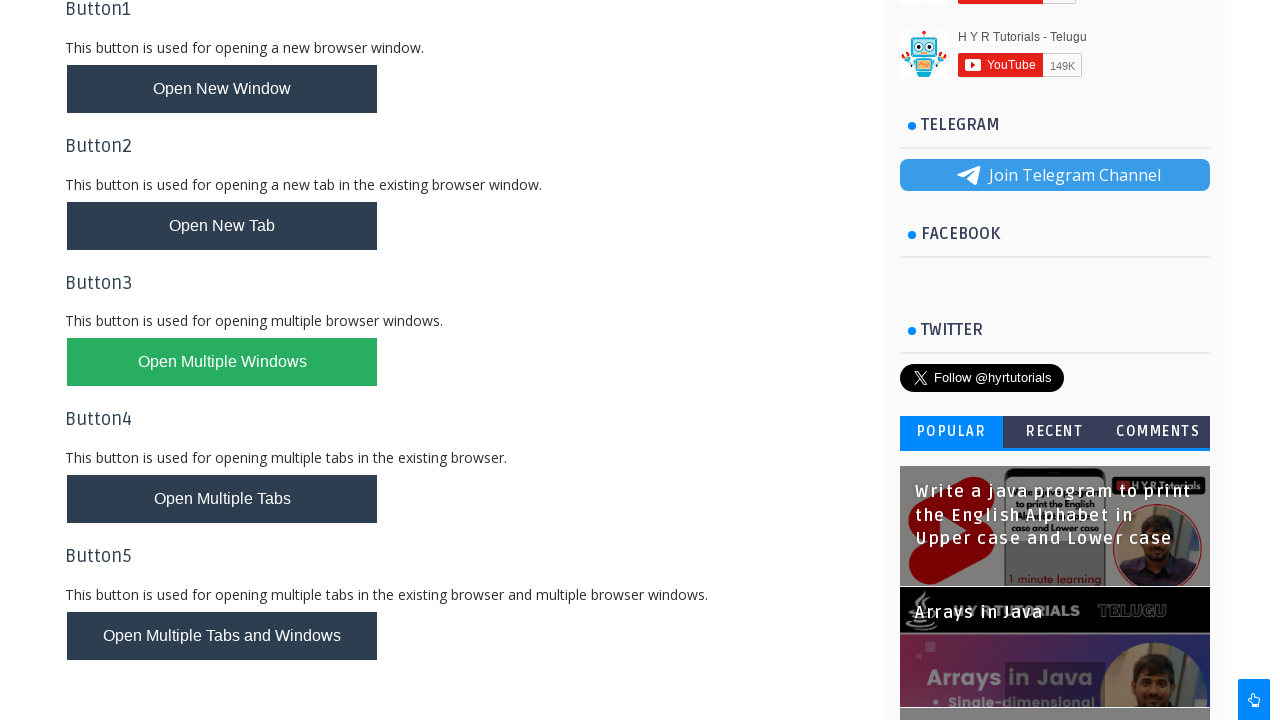

Waited 2 seconds for new windows to open
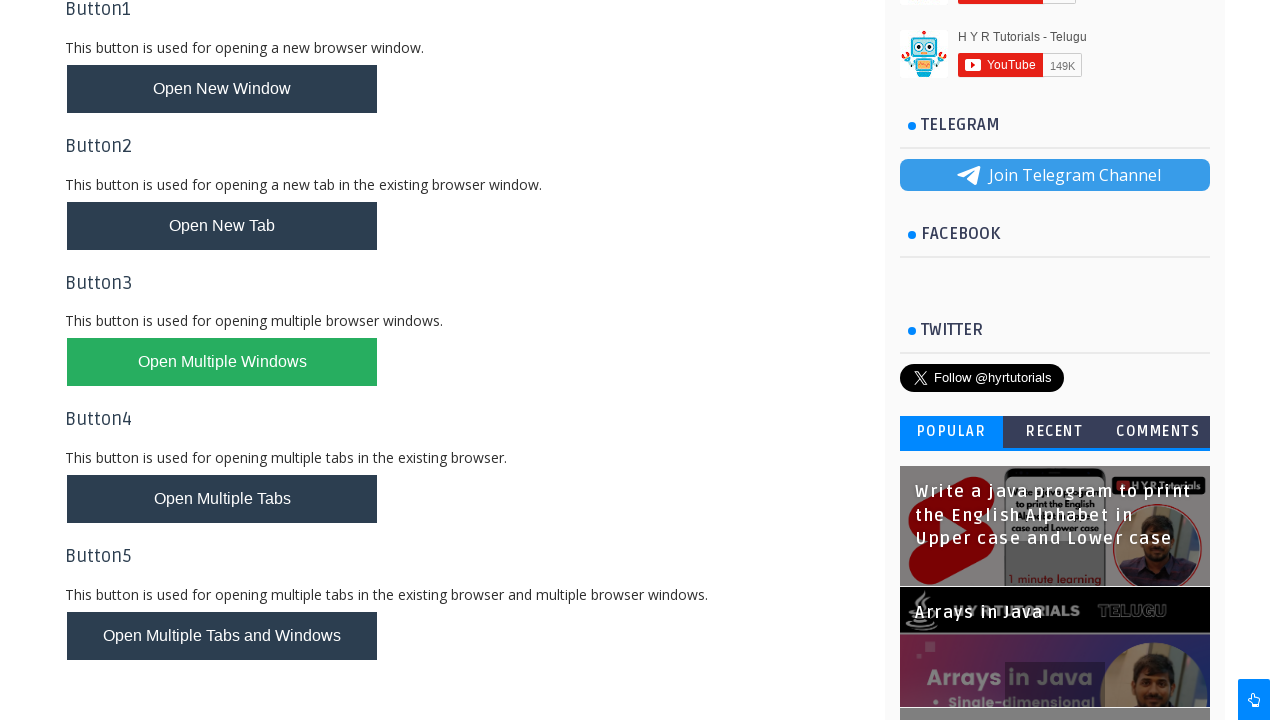

Retrieved all open page contexts
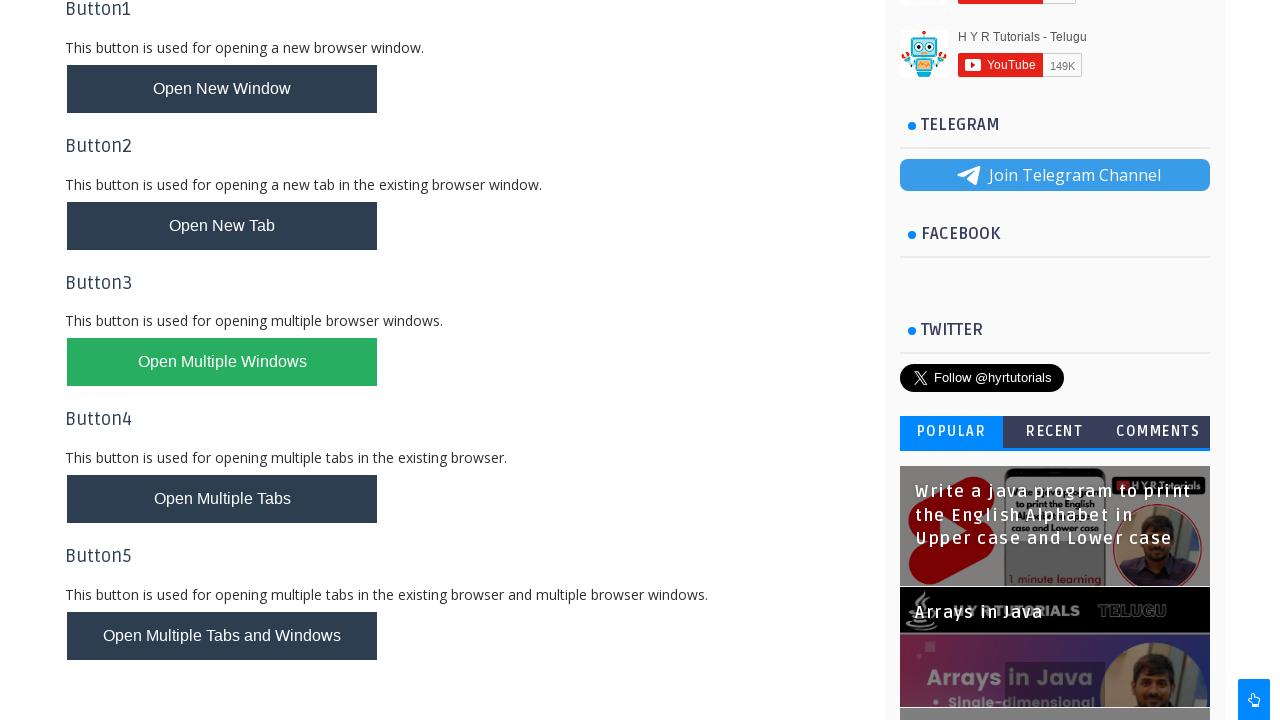

Total windows opened: 3
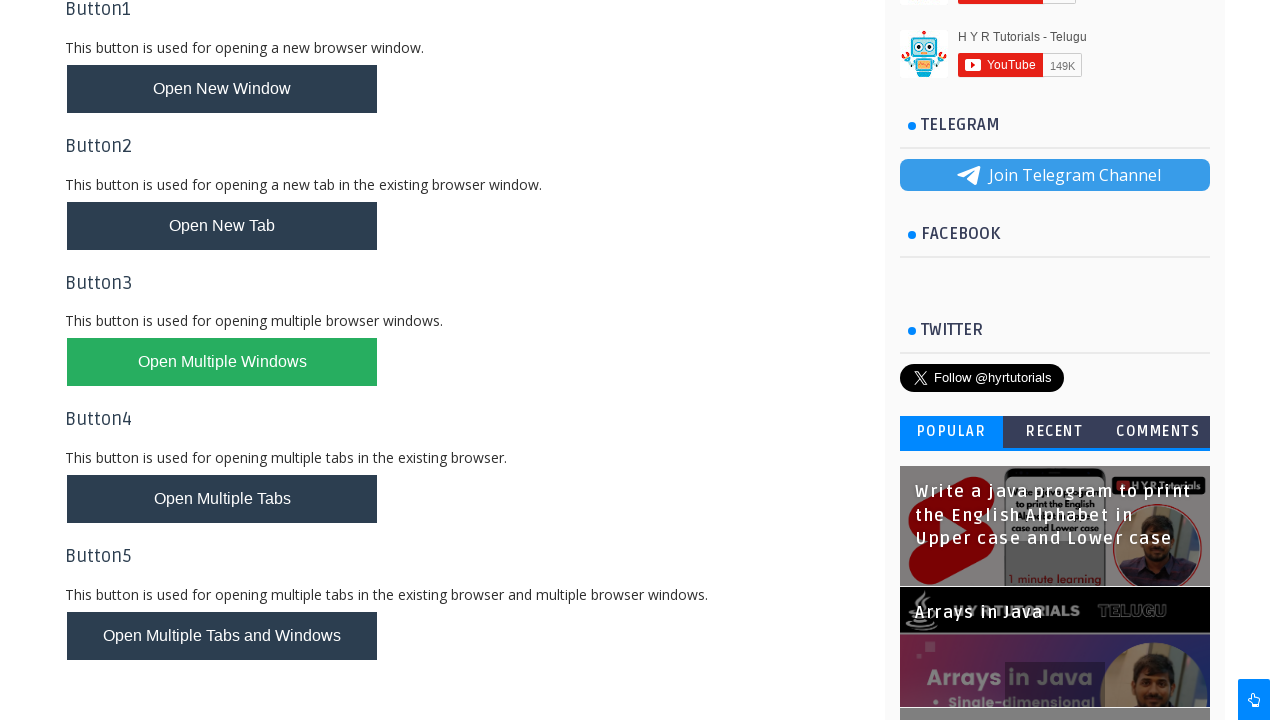

Window 1 URL: https://www.hyrtutorials.com/p/window-handles-practice.html
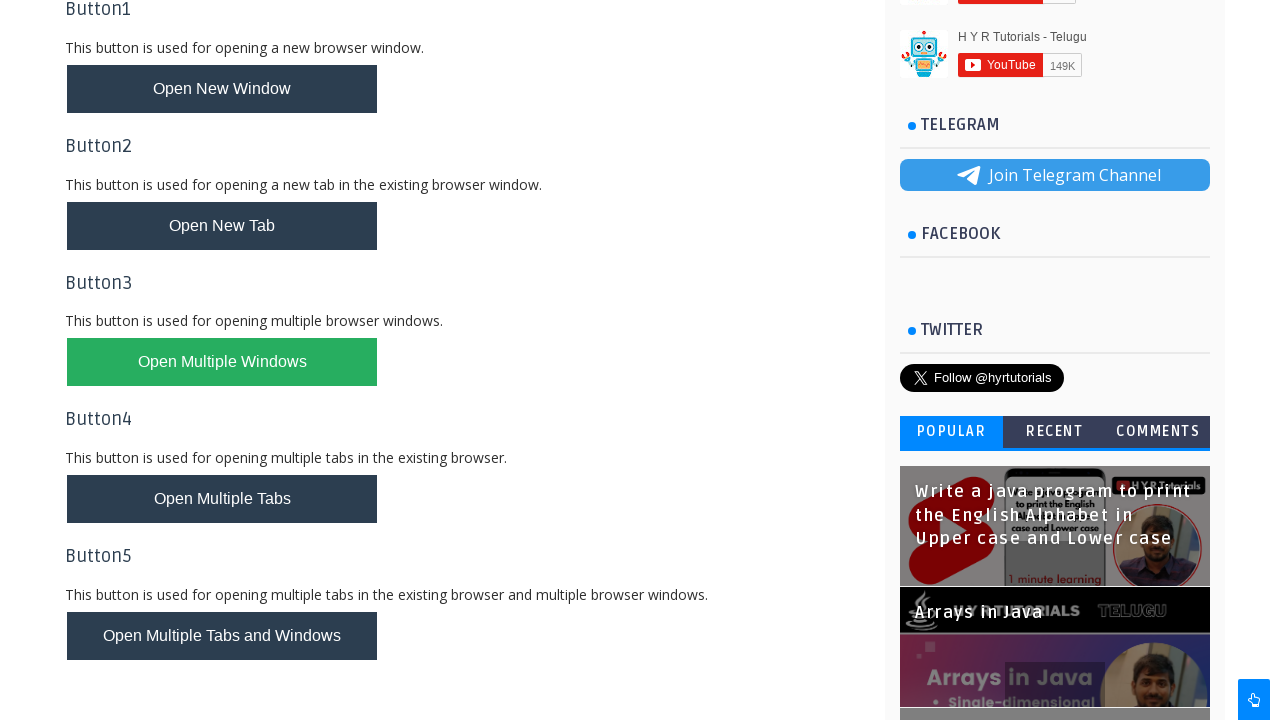

Window 2 URL: https://www.hyrtutorials.com/p/basic-controls.html
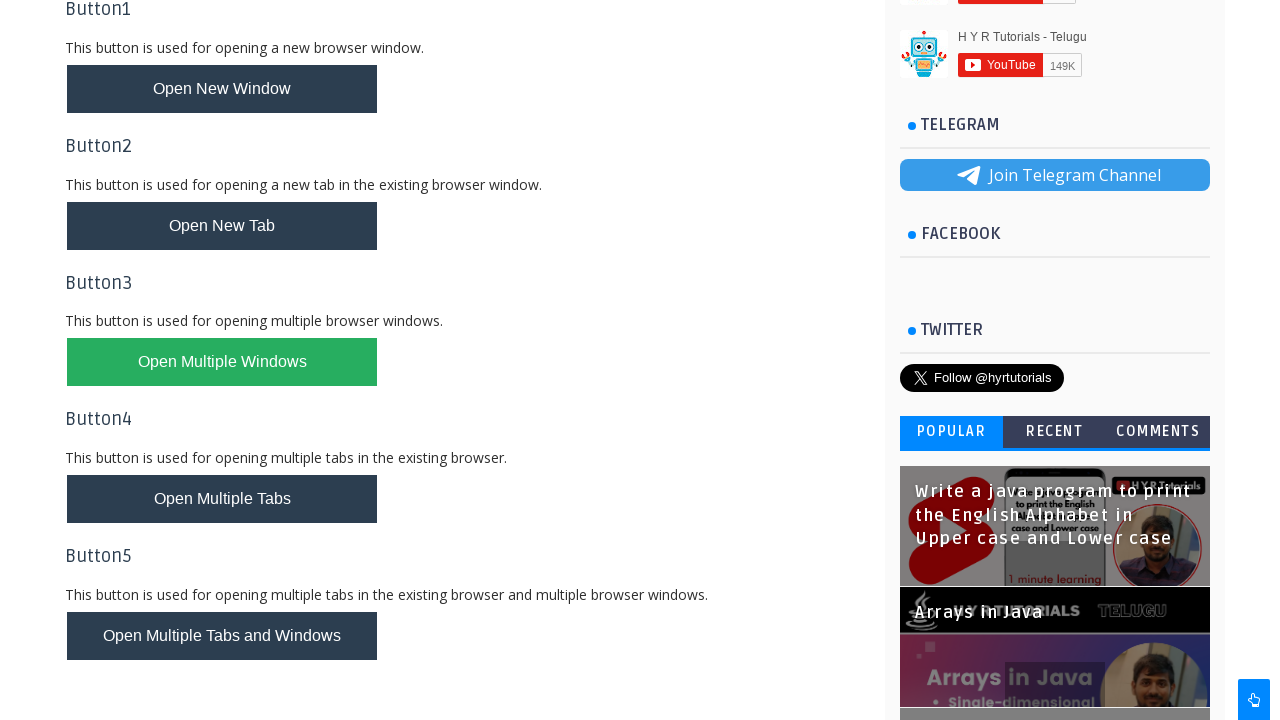

Window 3 URL: https://www.hyrtutorials.com/p/add-padding-to-containers.html
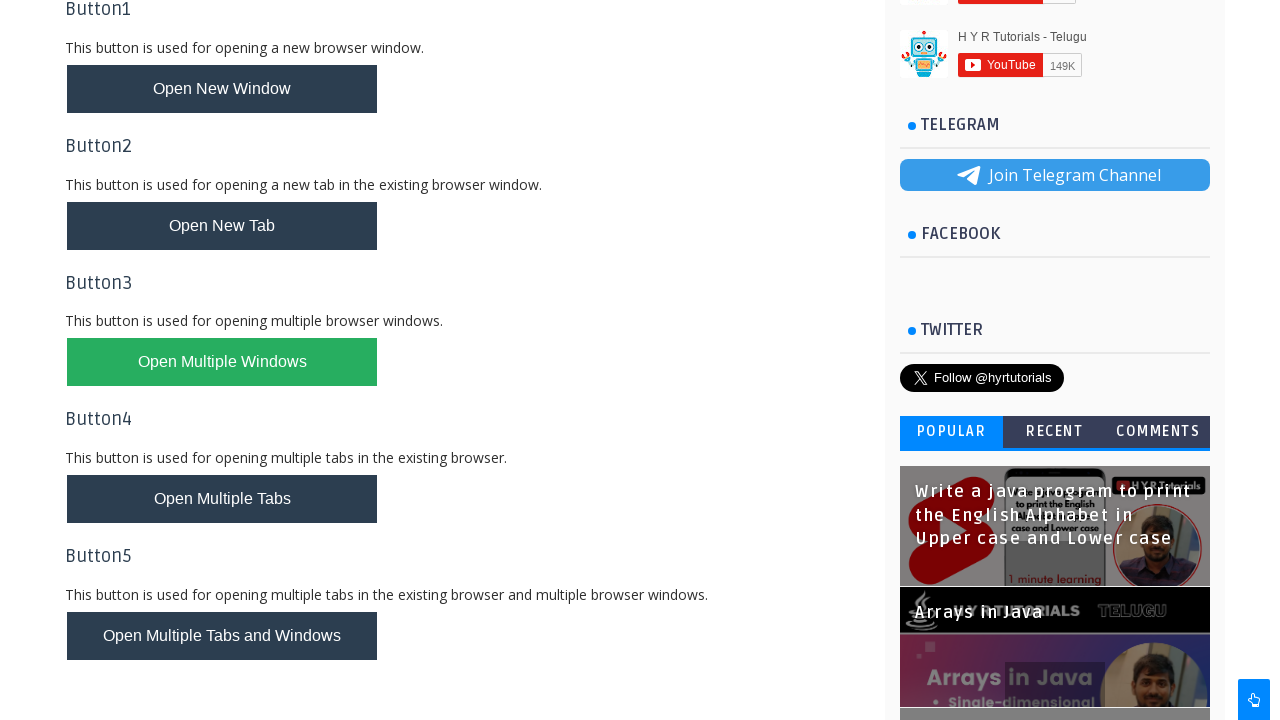

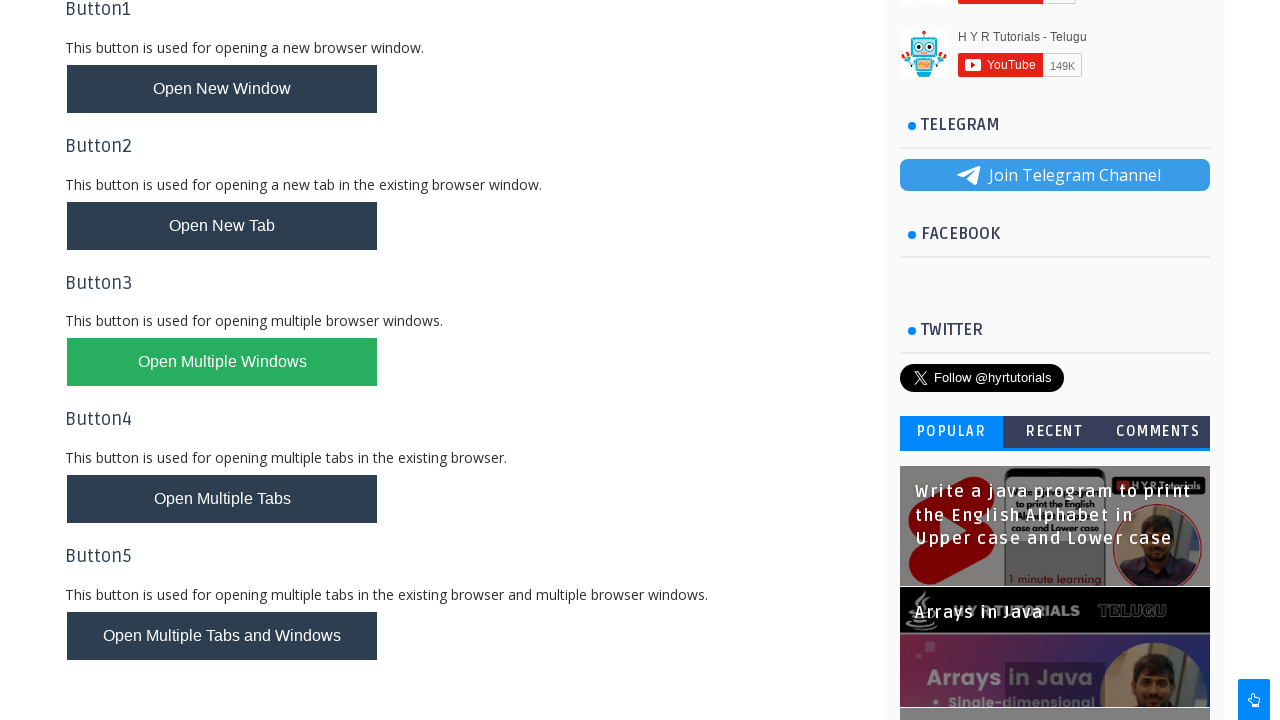